Tests horizontal slider by clicking and using arrow keys to change the value

Starting URL: http://the-internet.herokuapp.com/horizontal_slider

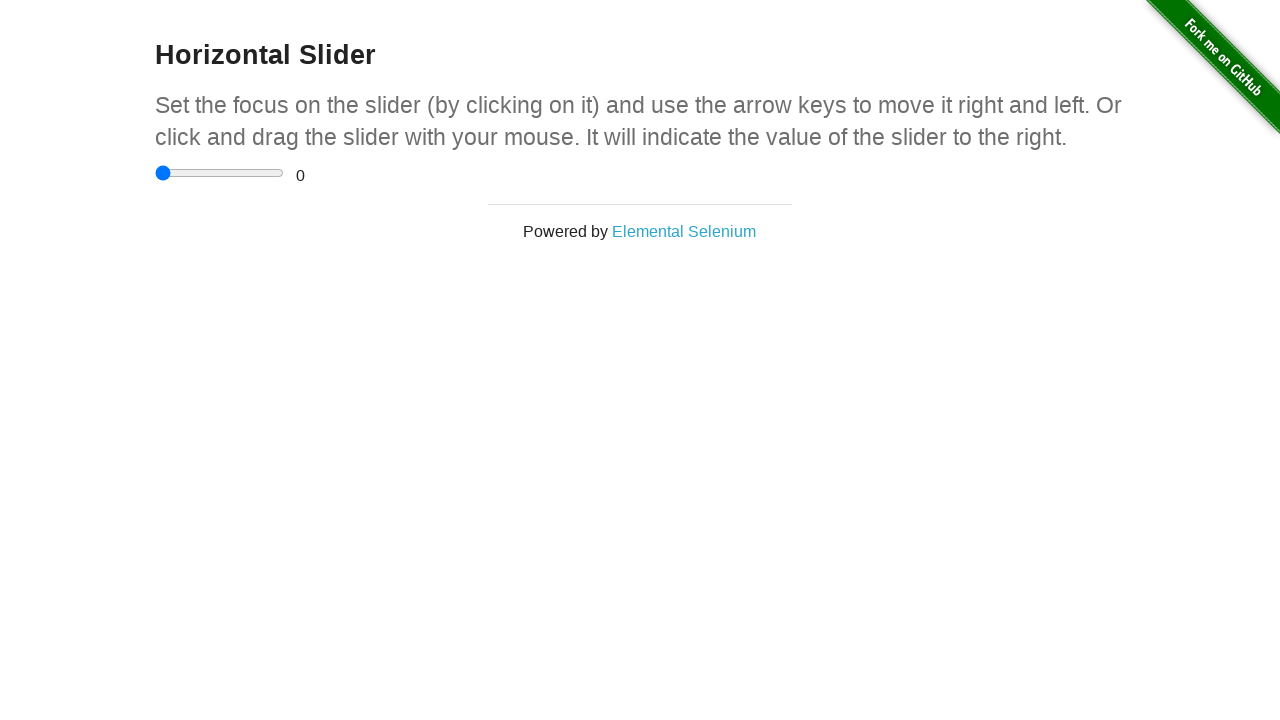

Located the horizontal slider input element
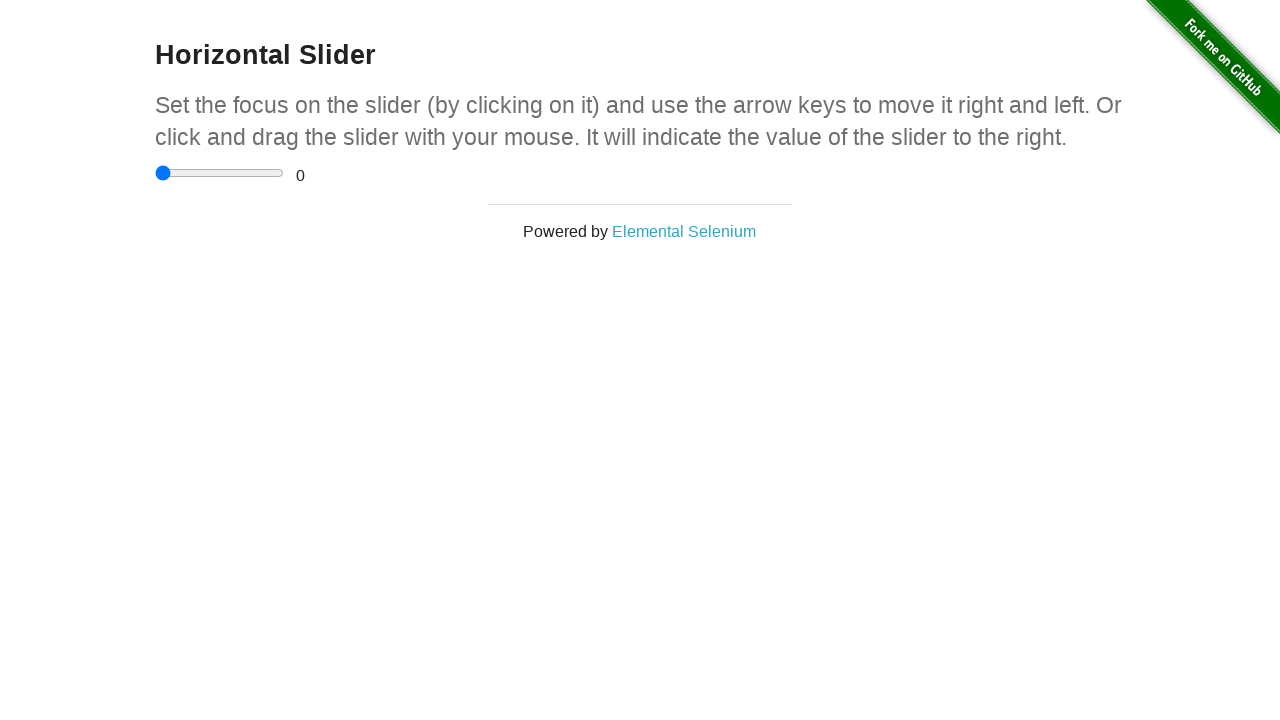

Located the range value display element
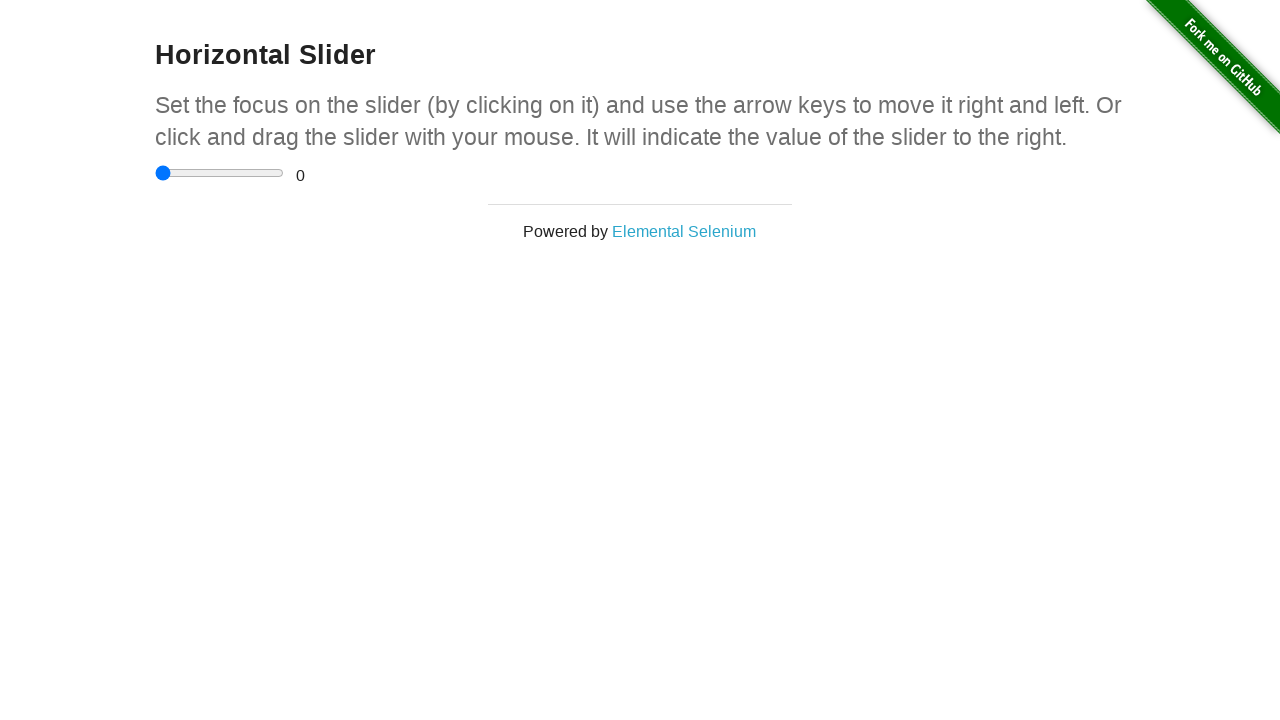

Verified initial slider value is 0
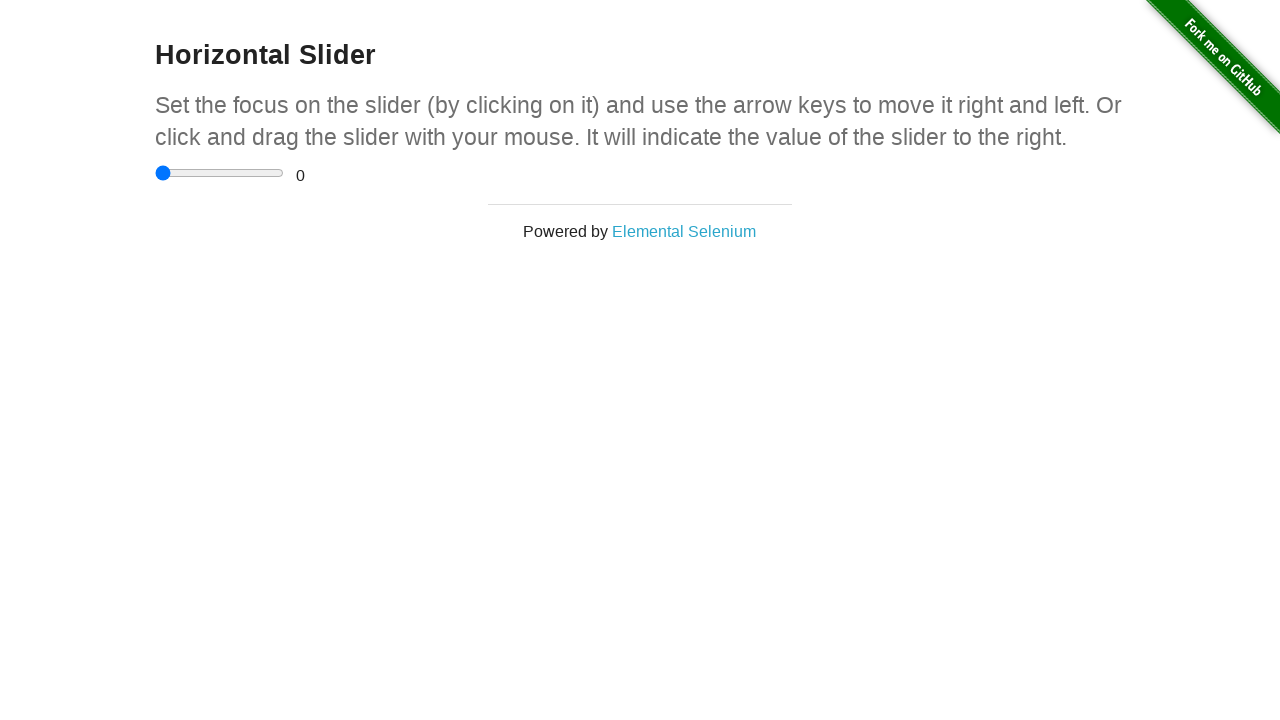

Clicked on slider to focus it at (220, 173) on input[type='range']
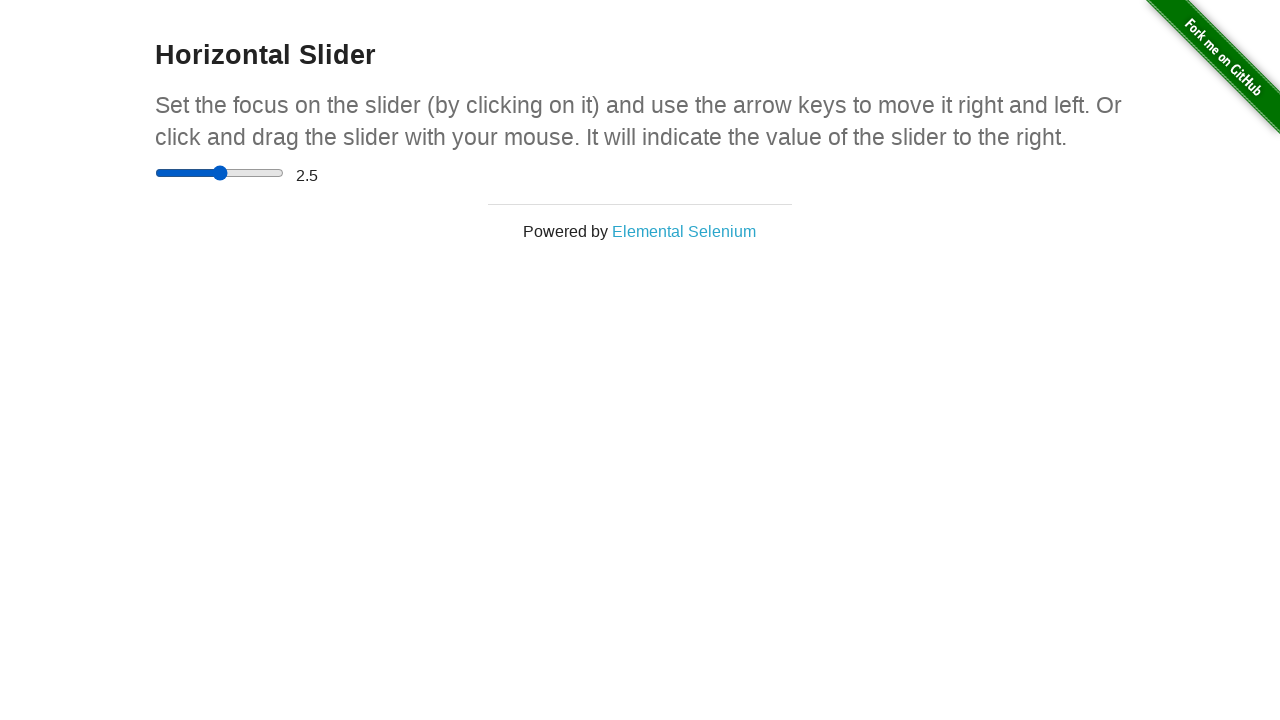

Pressed ArrowRight key to increase slider value on input[type='range']
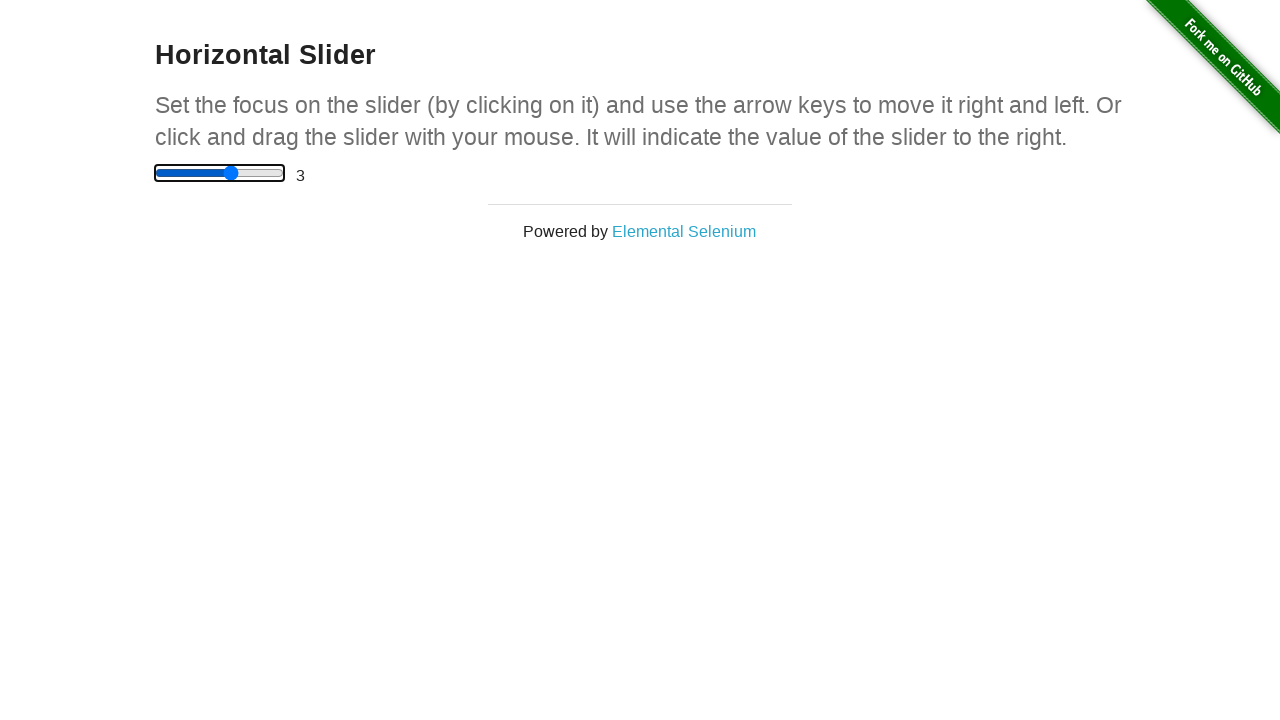

Pressed ArrowRight key to increase slider value on input[type='range']
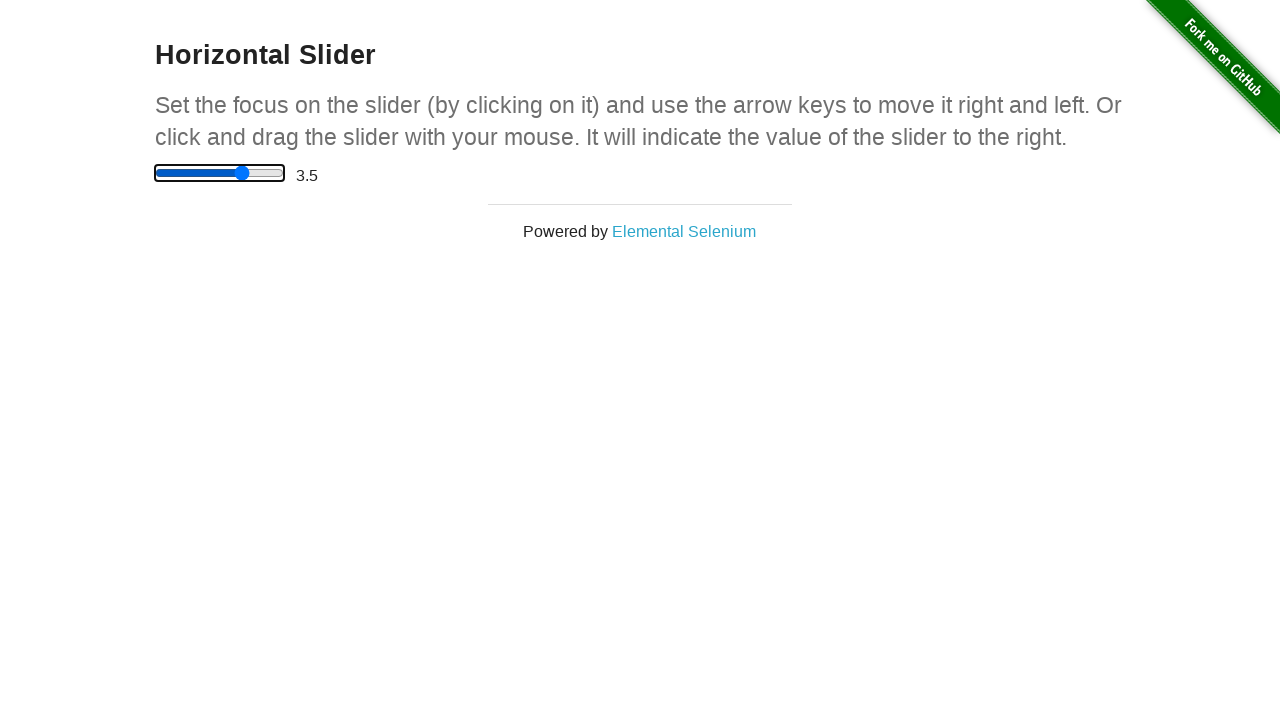

Pressed ArrowRight key to increase slider value on input[type='range']
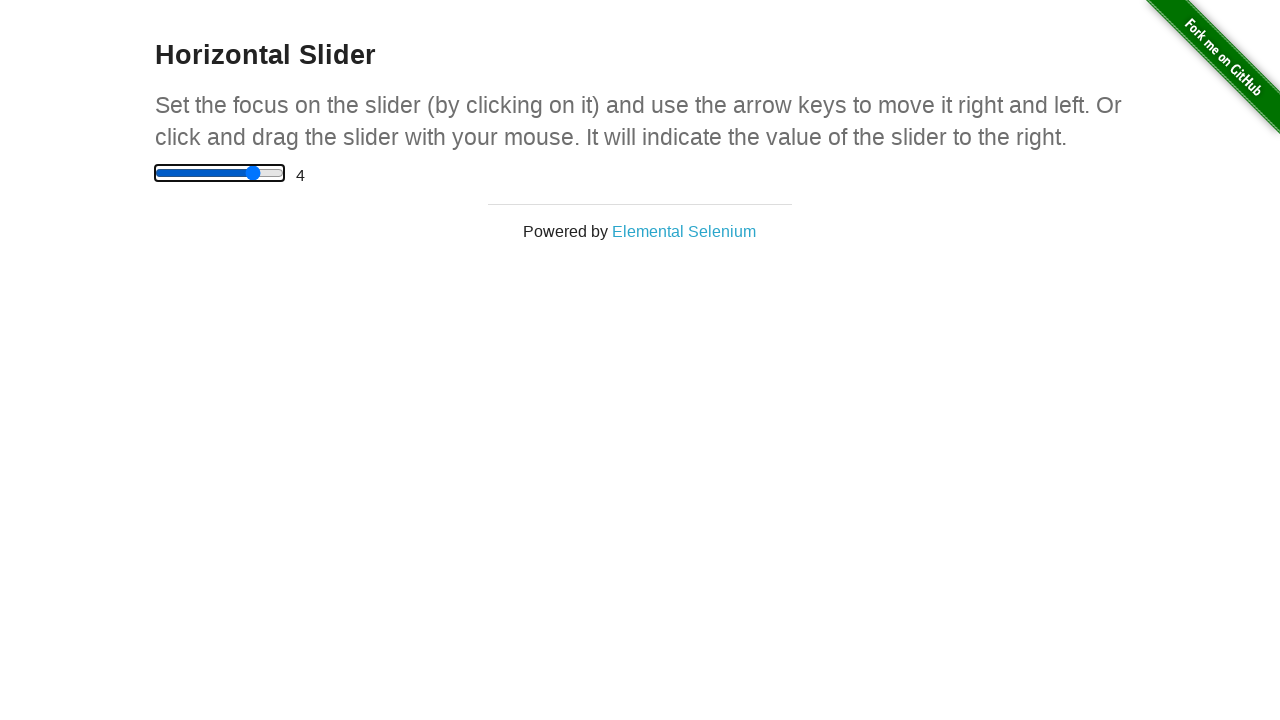

Pressed ArrowRight key to increase slider value on input[type='range']
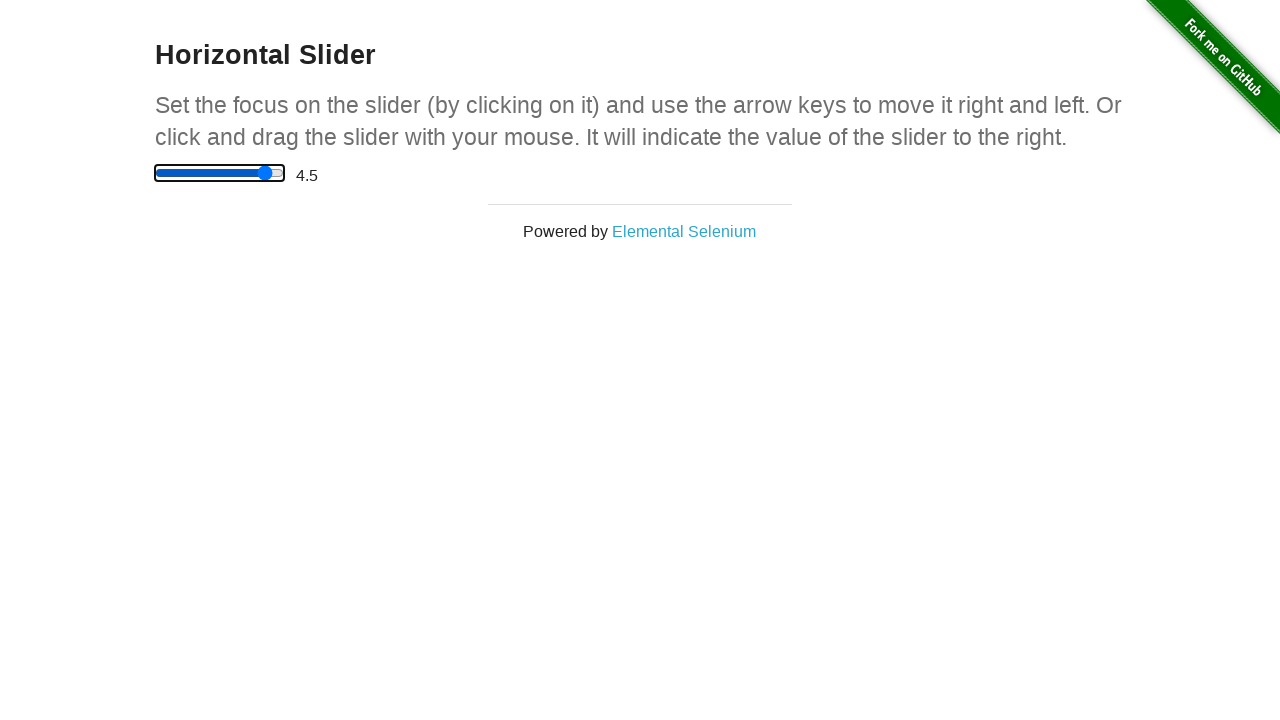

Pressed ArrowRight key to increase slider value on input[type='range']
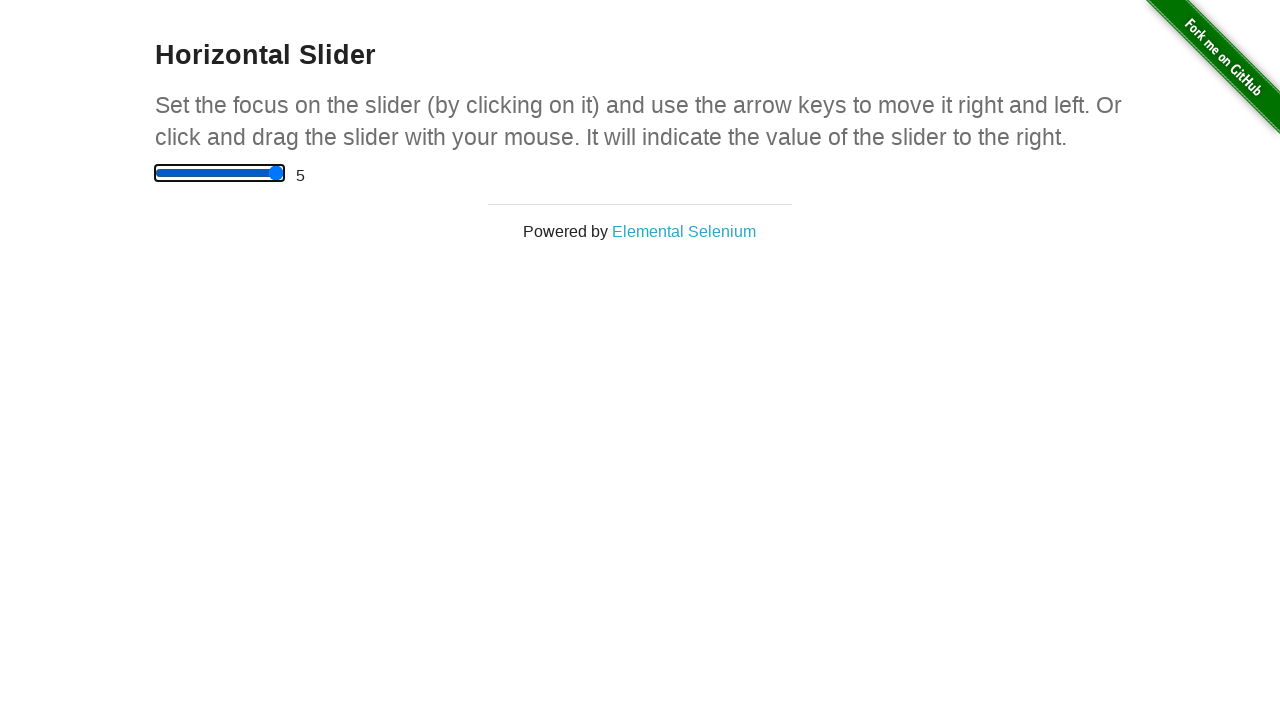

Pressed ArrowRight key to increase slider value on input[type='range']
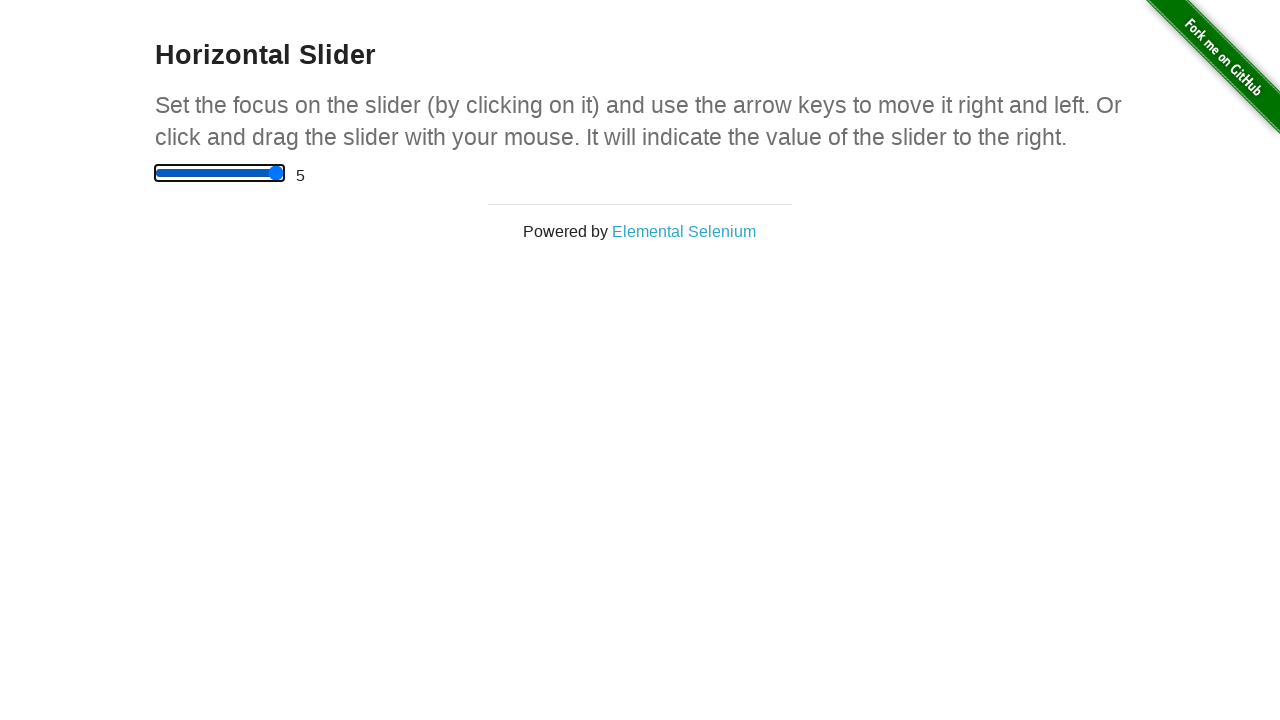

Pressed ArrowLeft key to decrease slider value on input[type='range']
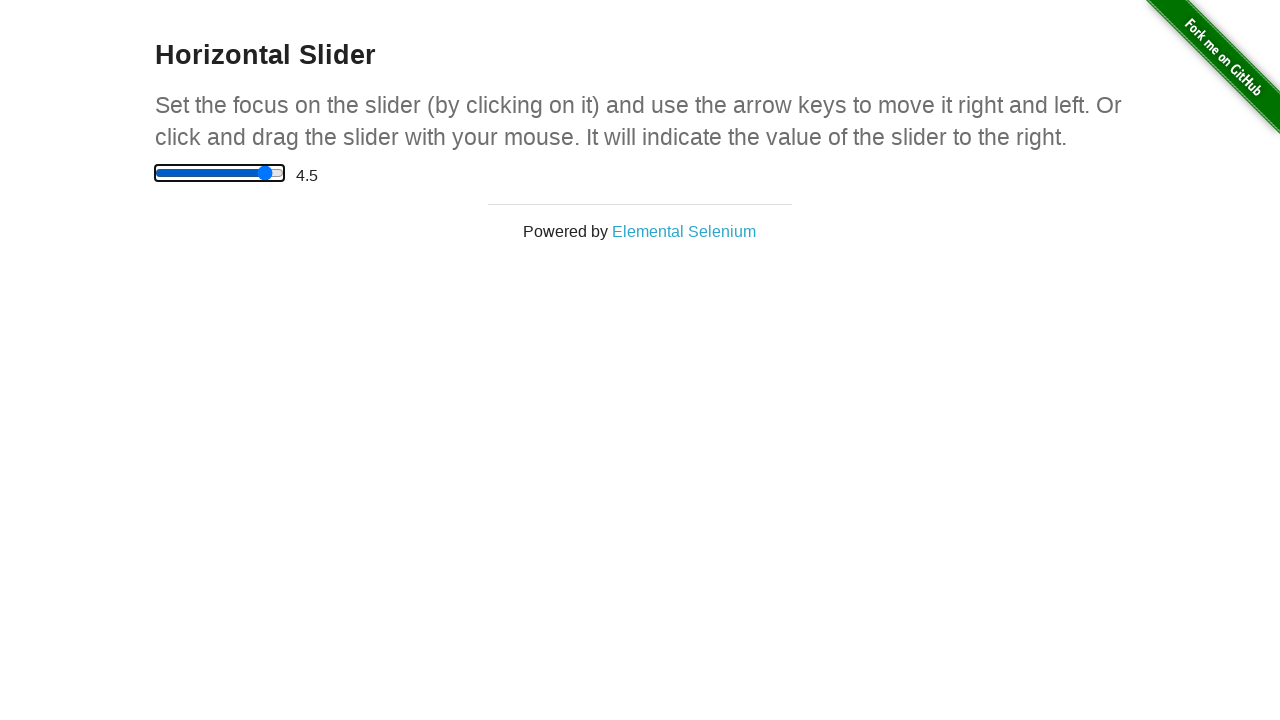

Verified final slider value is 4.5
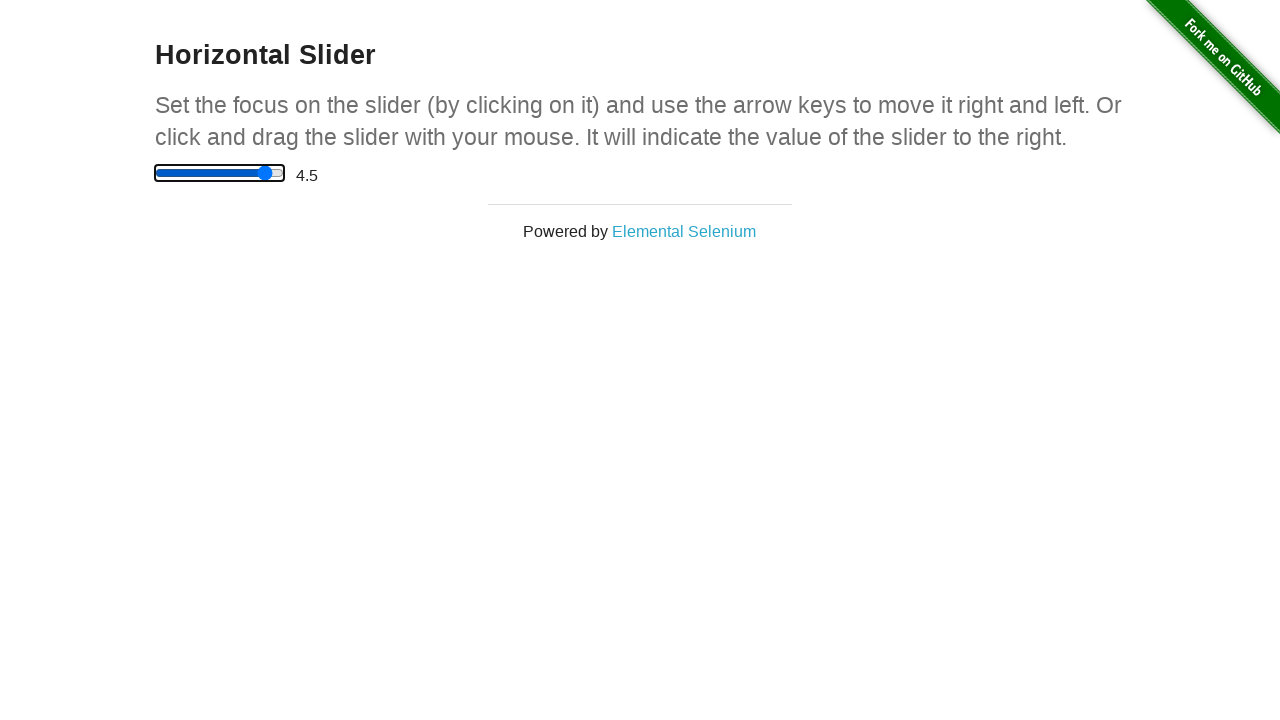

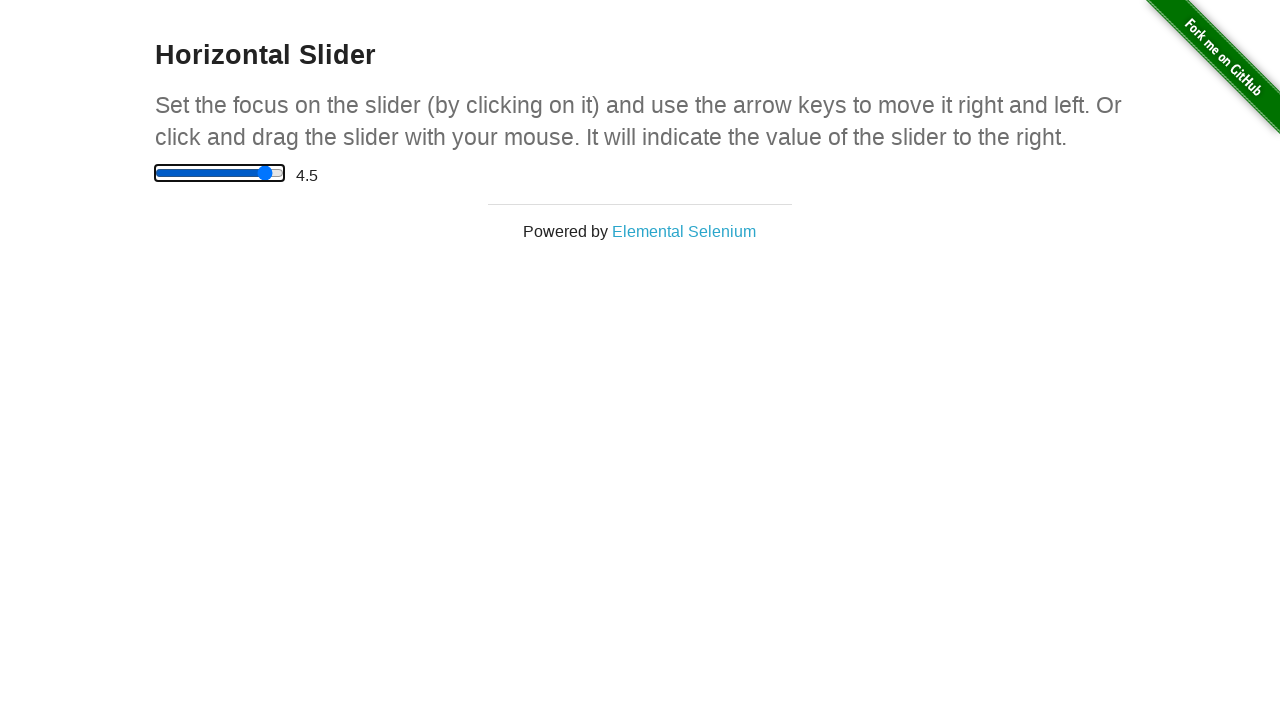